Tests the text box form on DemoQA by filling in the username field and verifying input elements are present on the page

Starting URL: https://demoqa.com/text-box

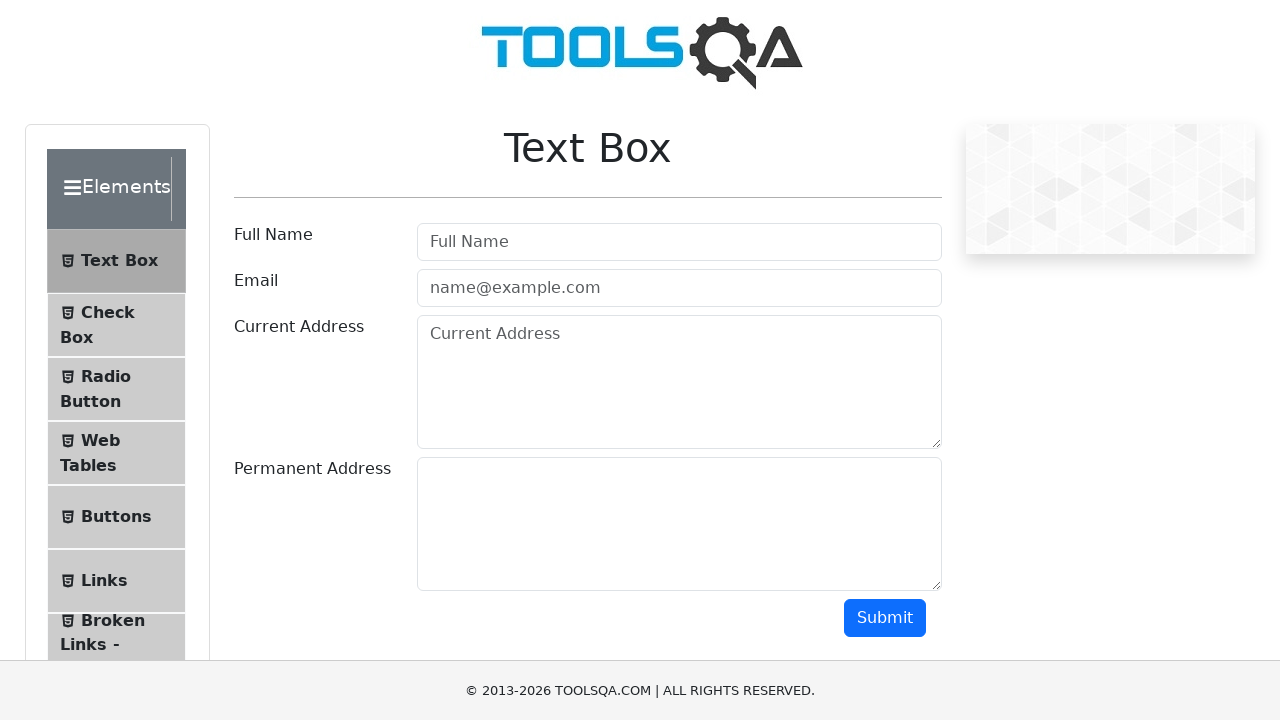

Filled username field with 'Prasad' on #userName
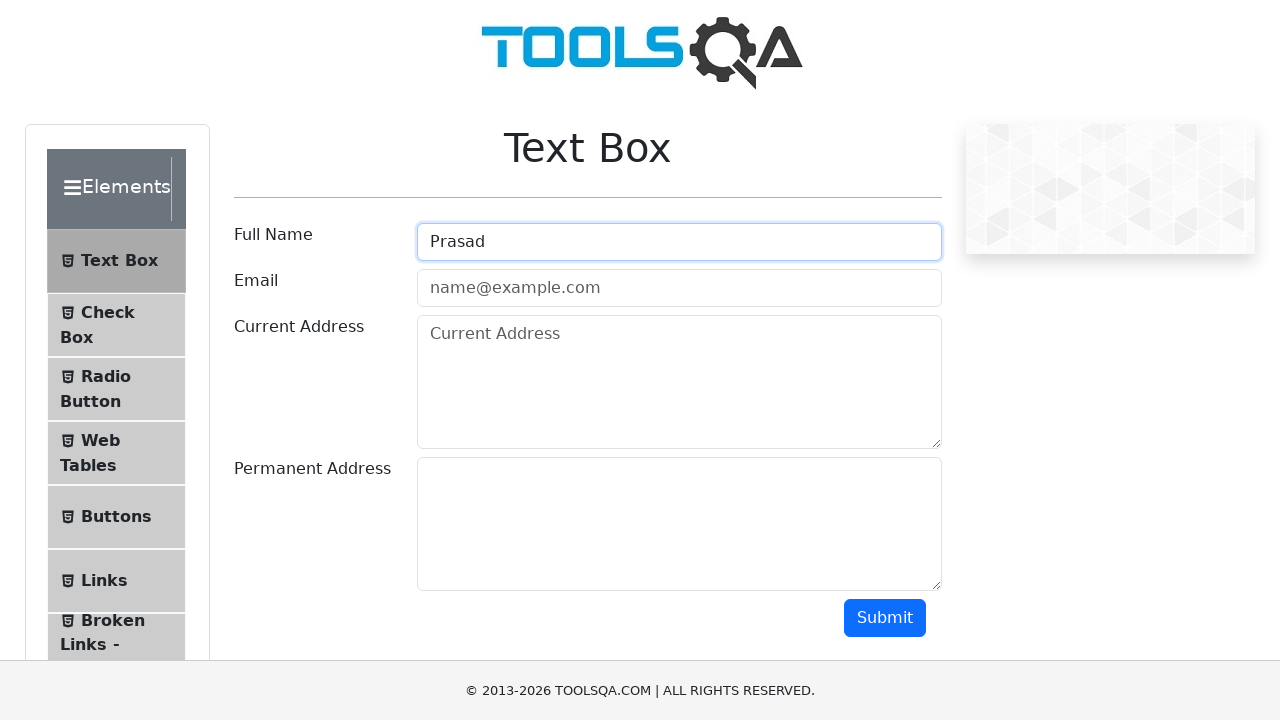

Input elements are visible on the page
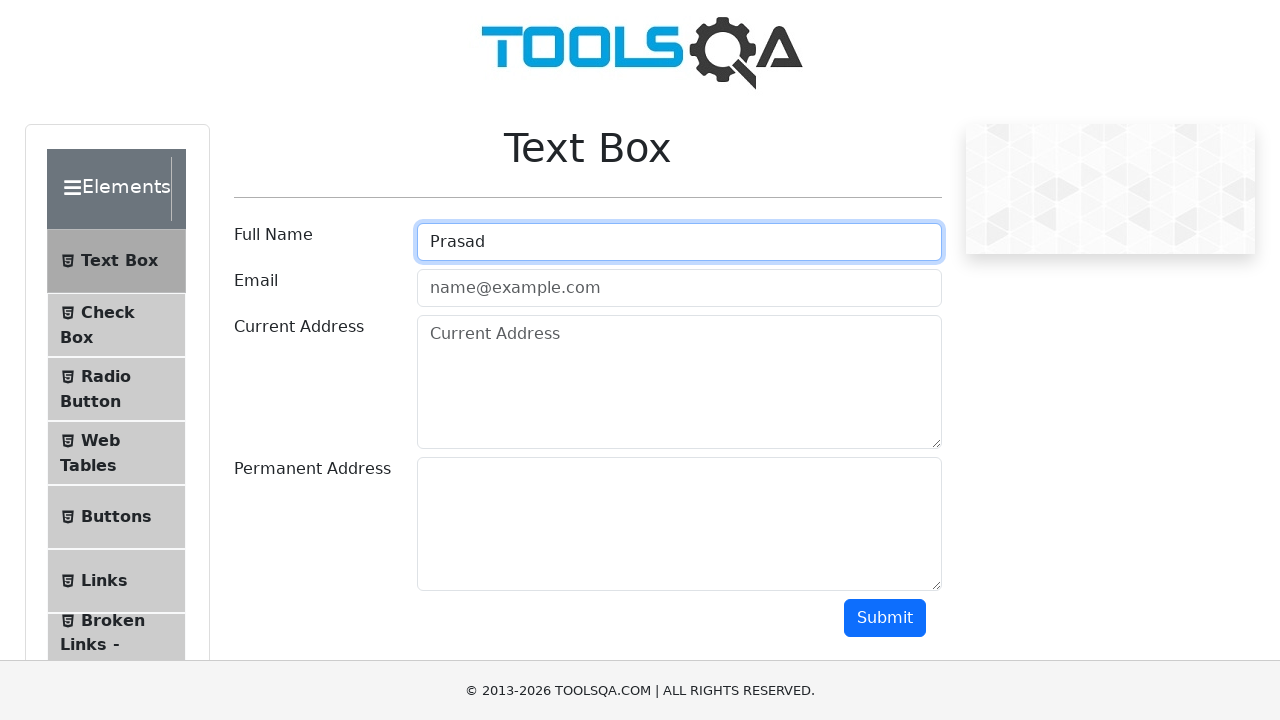

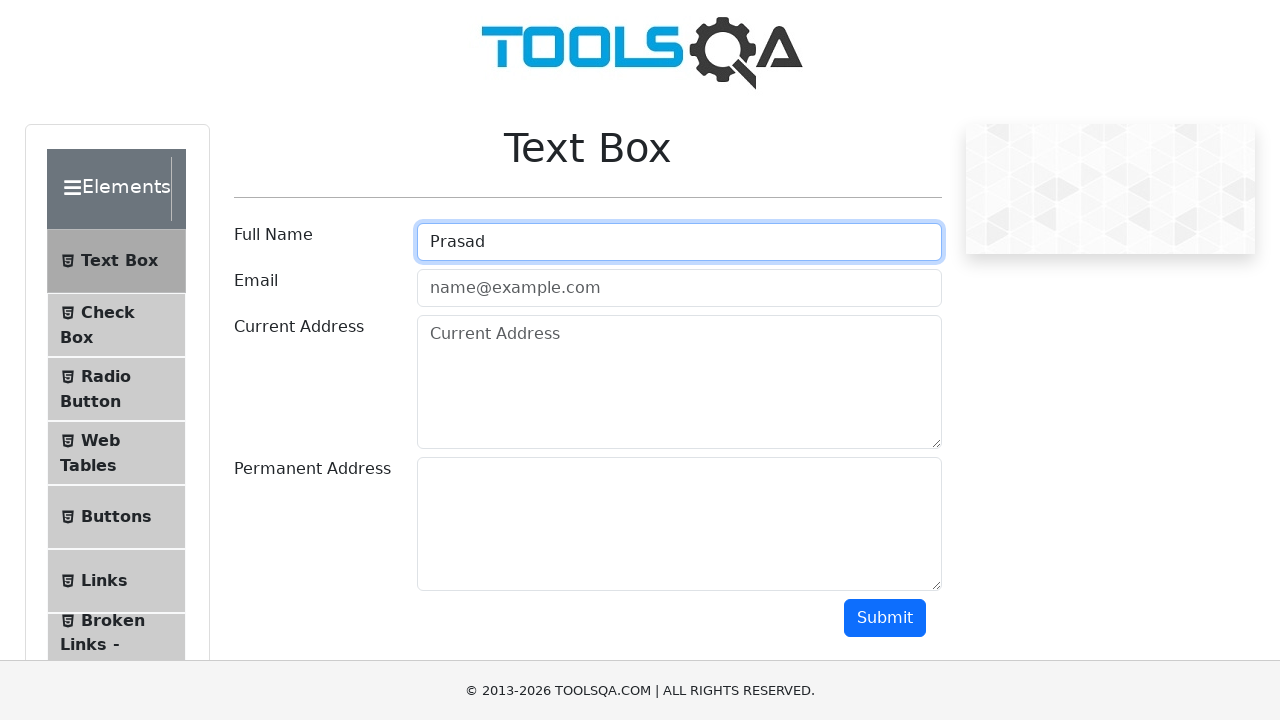